Tests right-click context menu functionality by performing a context click on a button element

Starting URL: https://swisnl.github.io/jQuery-contextMenu/demo.html

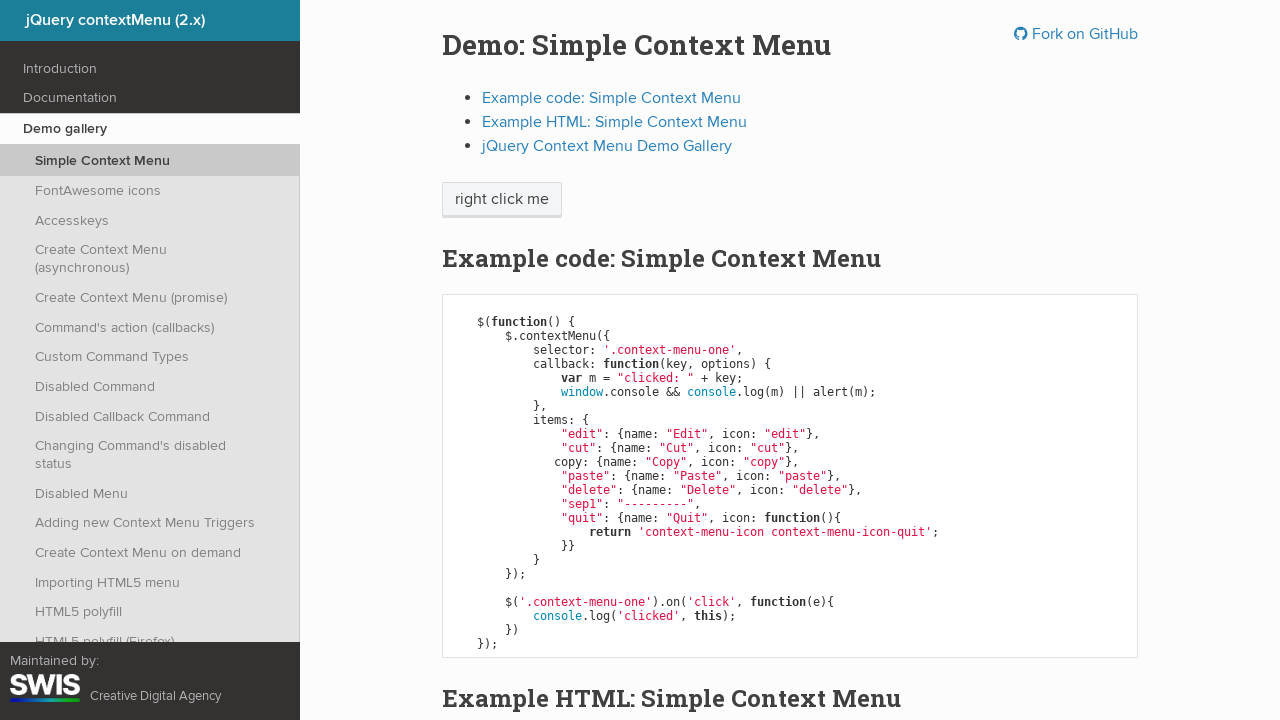

Located context menu button element
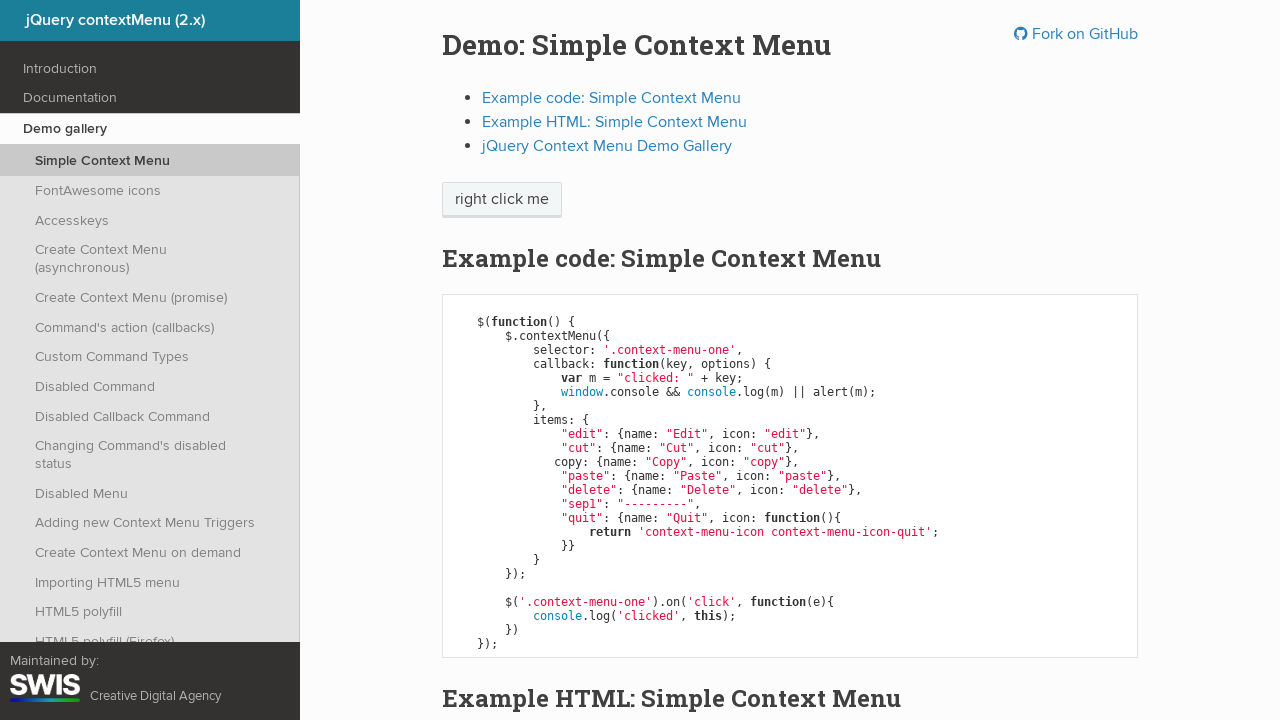

Performed right-click on context menu button at (502, 200) on xpath=//span[@class='context-menu-one btn btn-neutral']
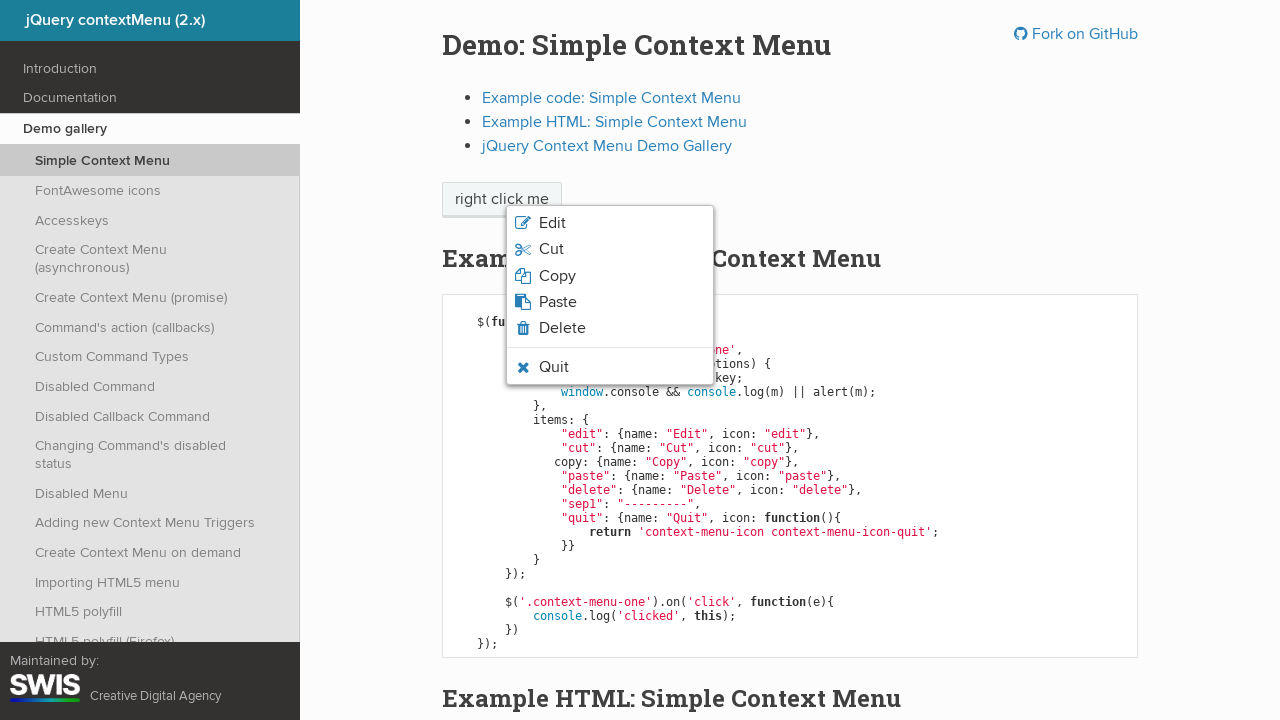

Context menu appeared and became visible
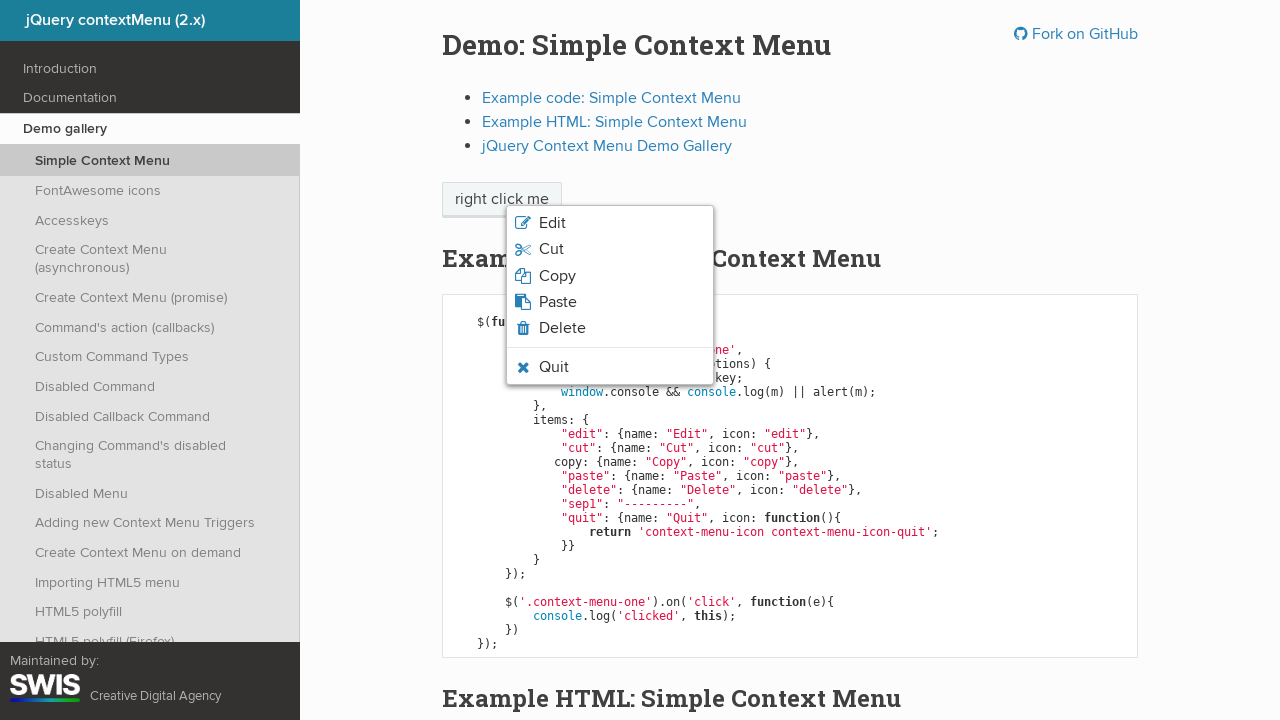

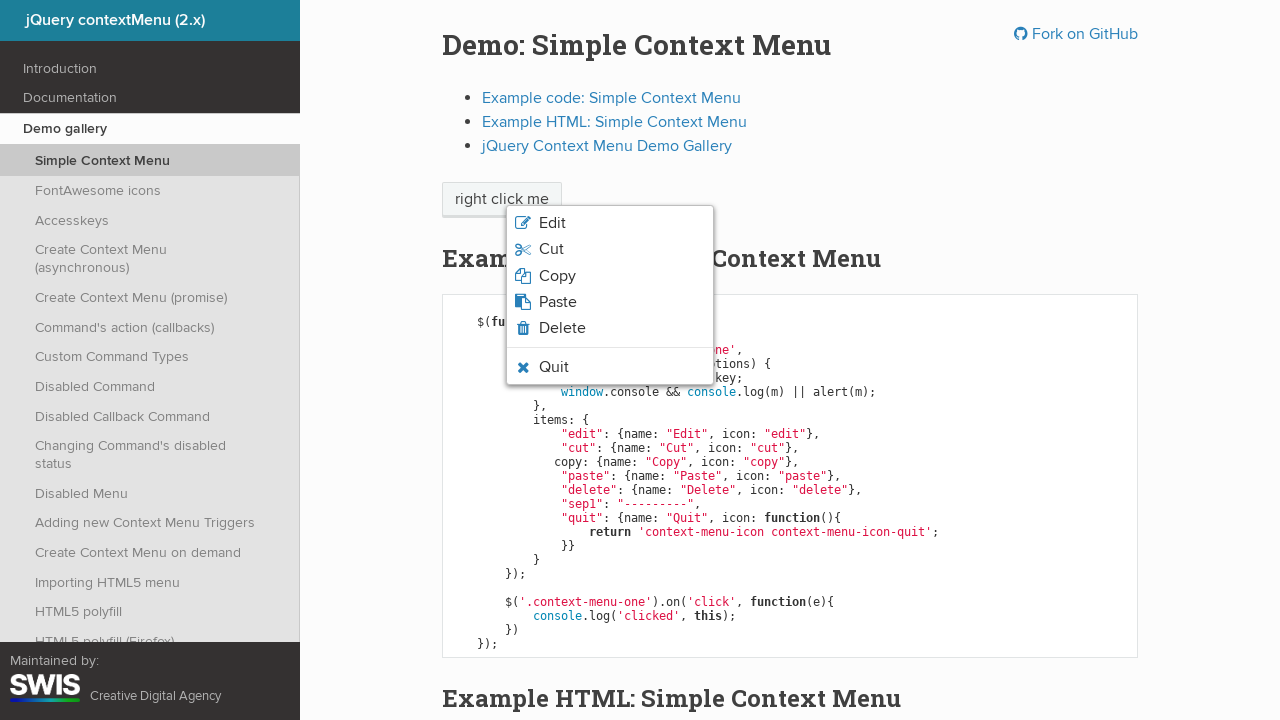